Tests JavaScript alert handling by interacting with three types of alerts: accepting a simple alert, dismissing a confirm alert, and entering text into a prompt alert before accepting it.

Starting URL: https://letcode.in/alert

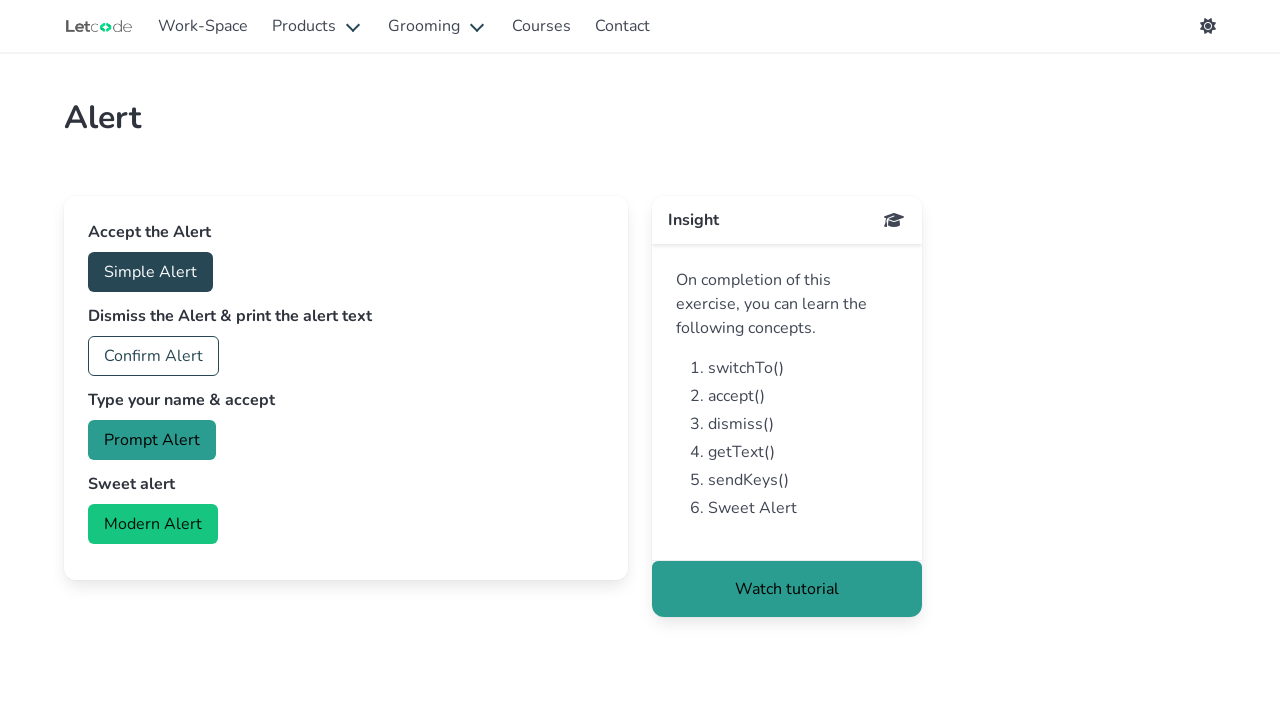

Set up dialog handler for simple alert
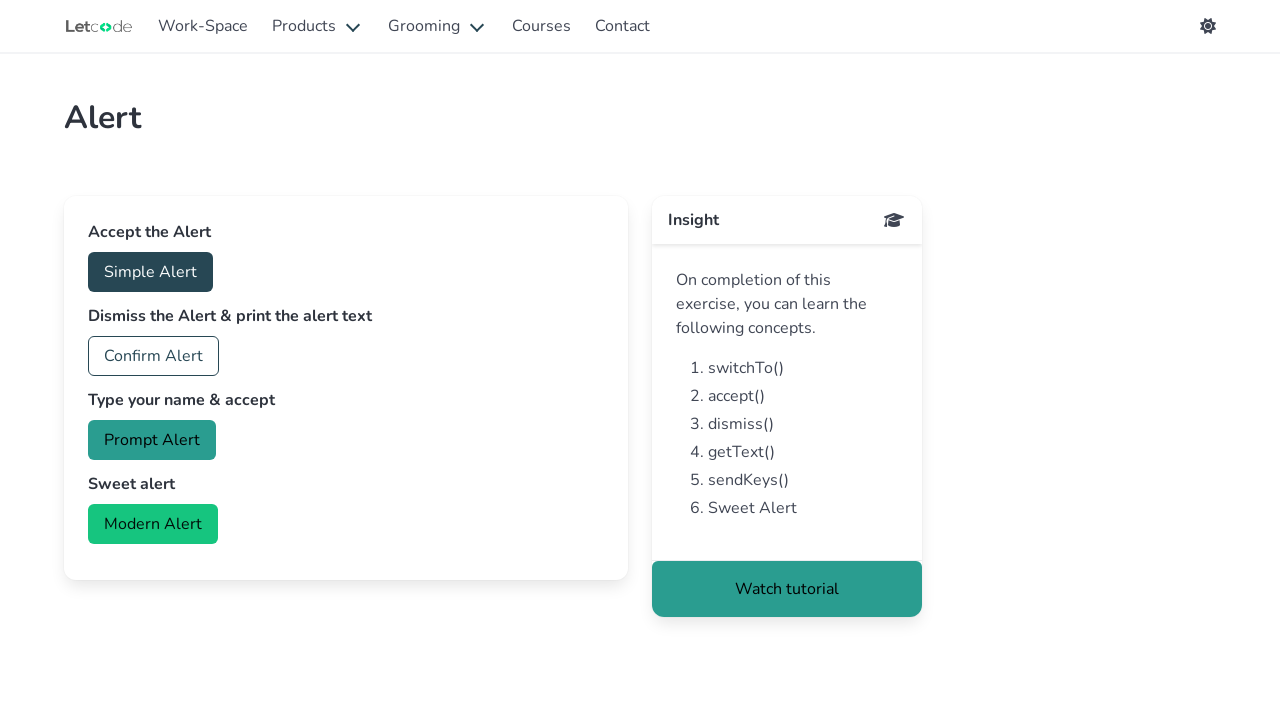

Clicked 'Simple Alert' button at (150, 272) on xpath=//button[text()='Simple Alert']
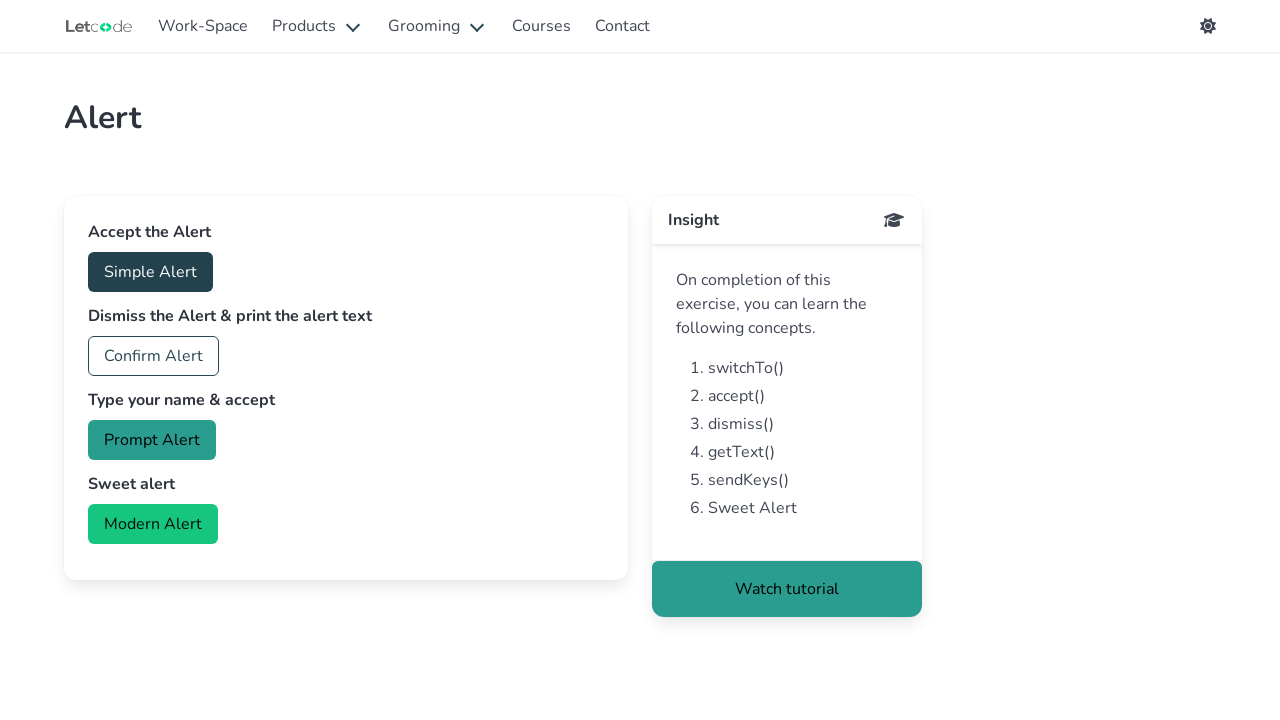

Waited for simple alert to be handled
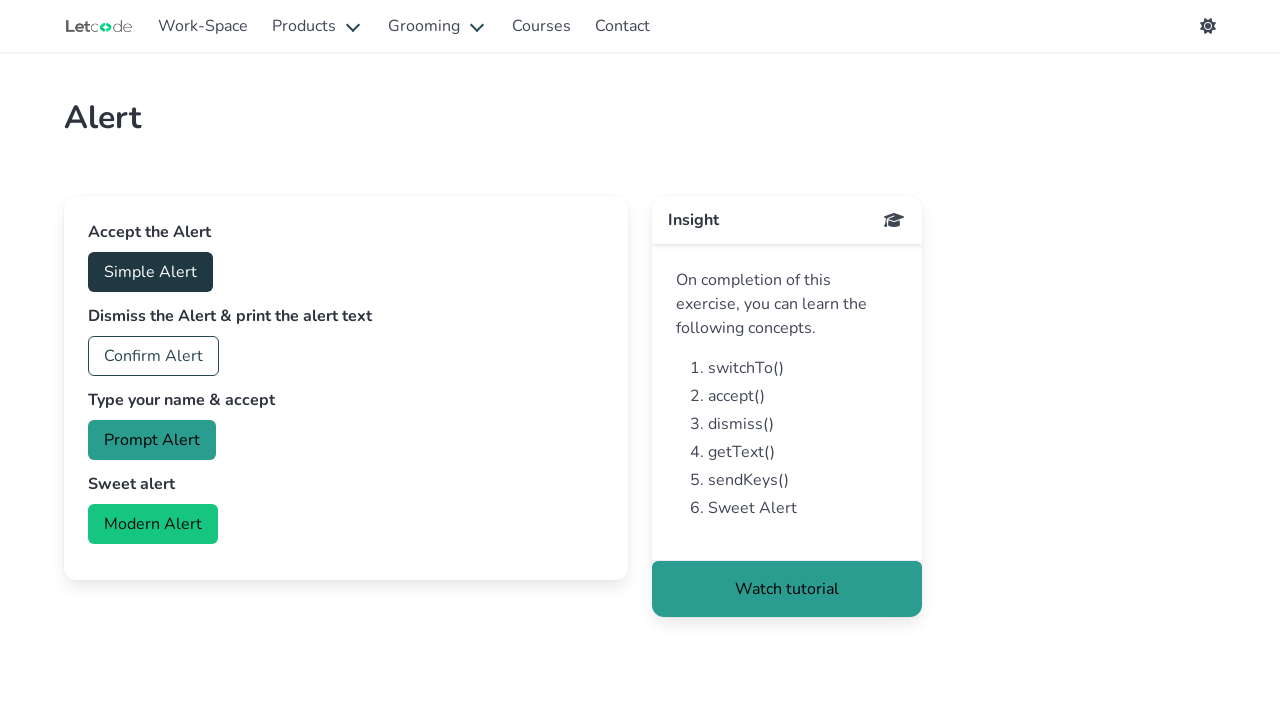

Set up dialog handler for confirm alert
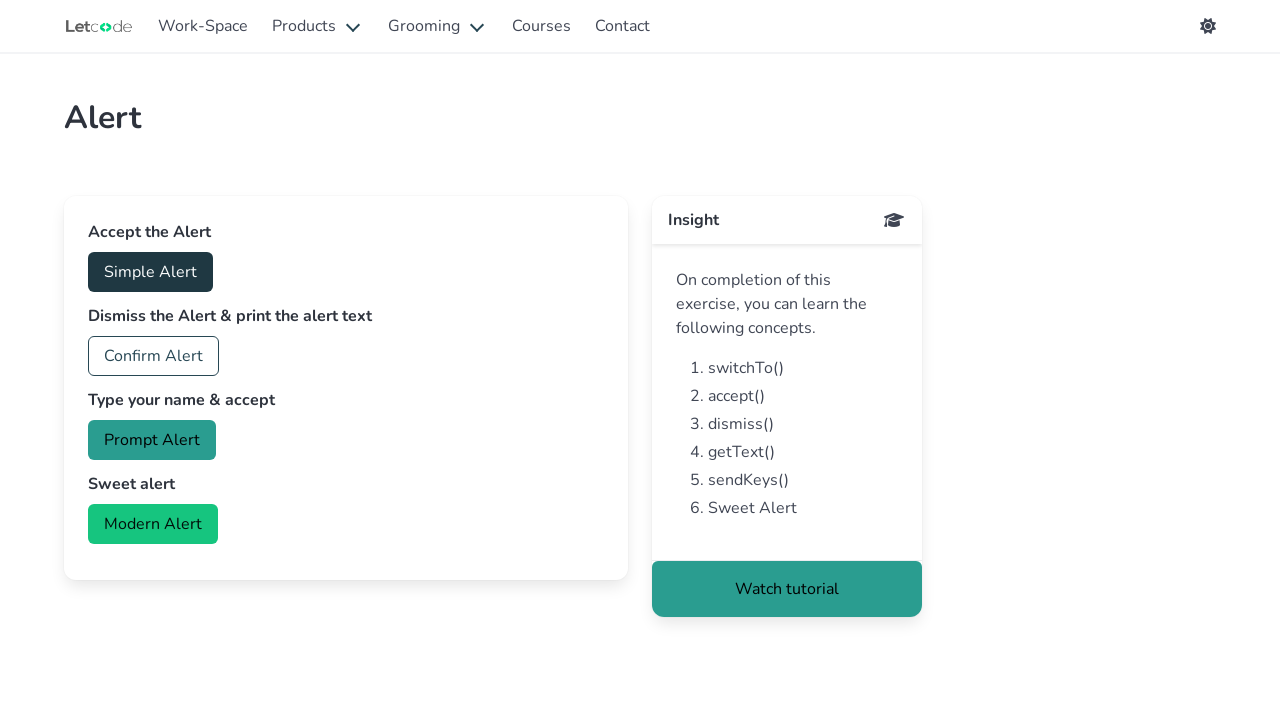

Clicked 'Confirm Alert' button at (154, 356) on xpath=//button[text()='Confirm Alert']
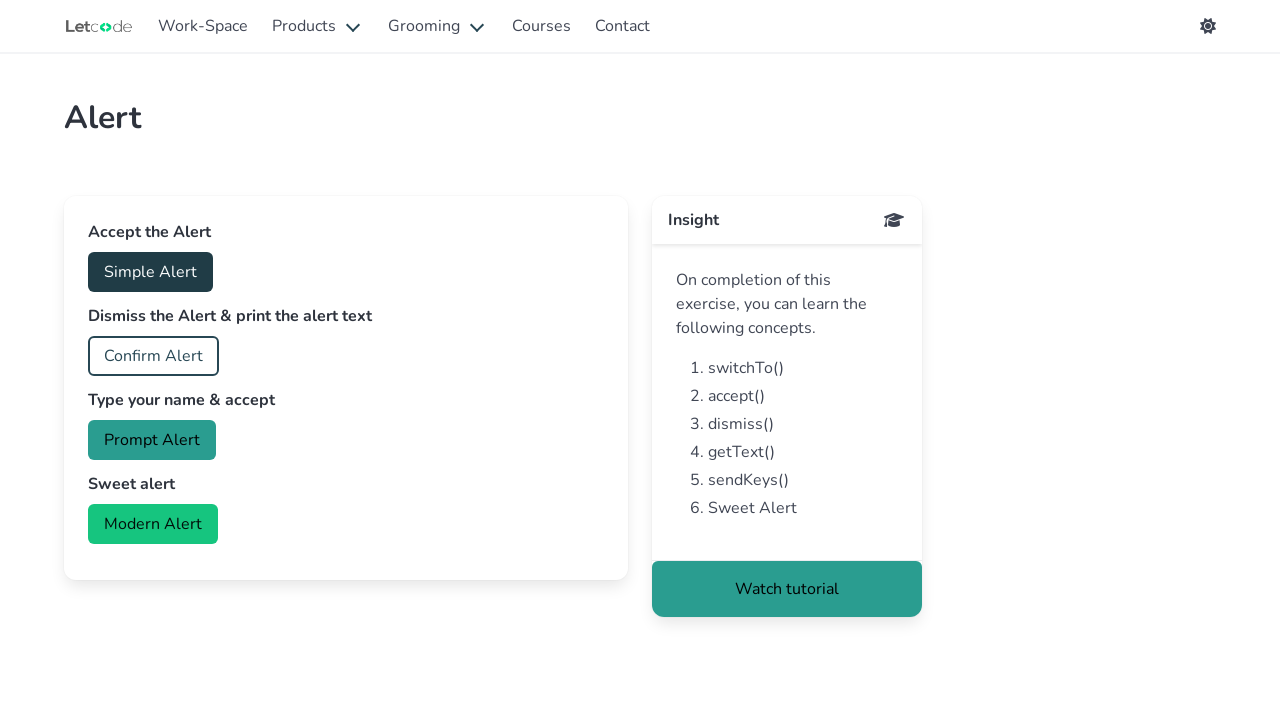

Waited for confirm alert to be dismissed
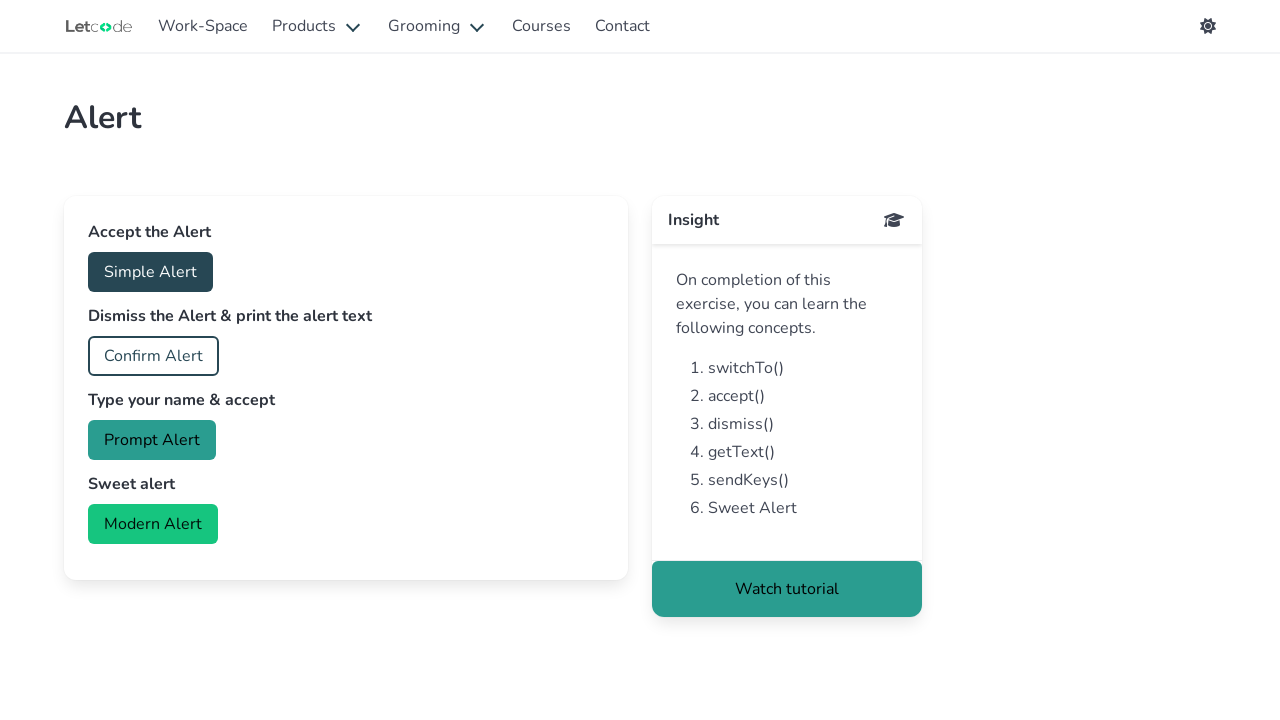

Set up dialog handler for prompt alert
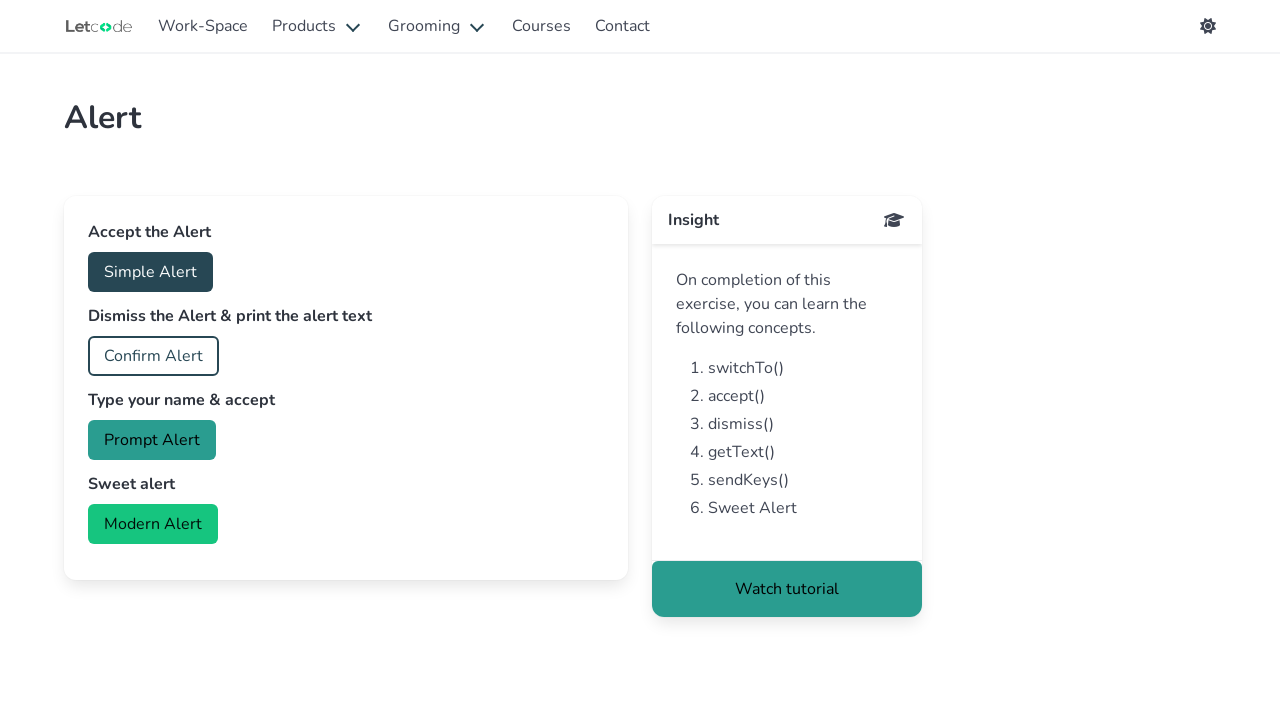

Clicked 'Prompt Alert' button at (152, 440) on xpath=//button[text()='Prompt Alert']
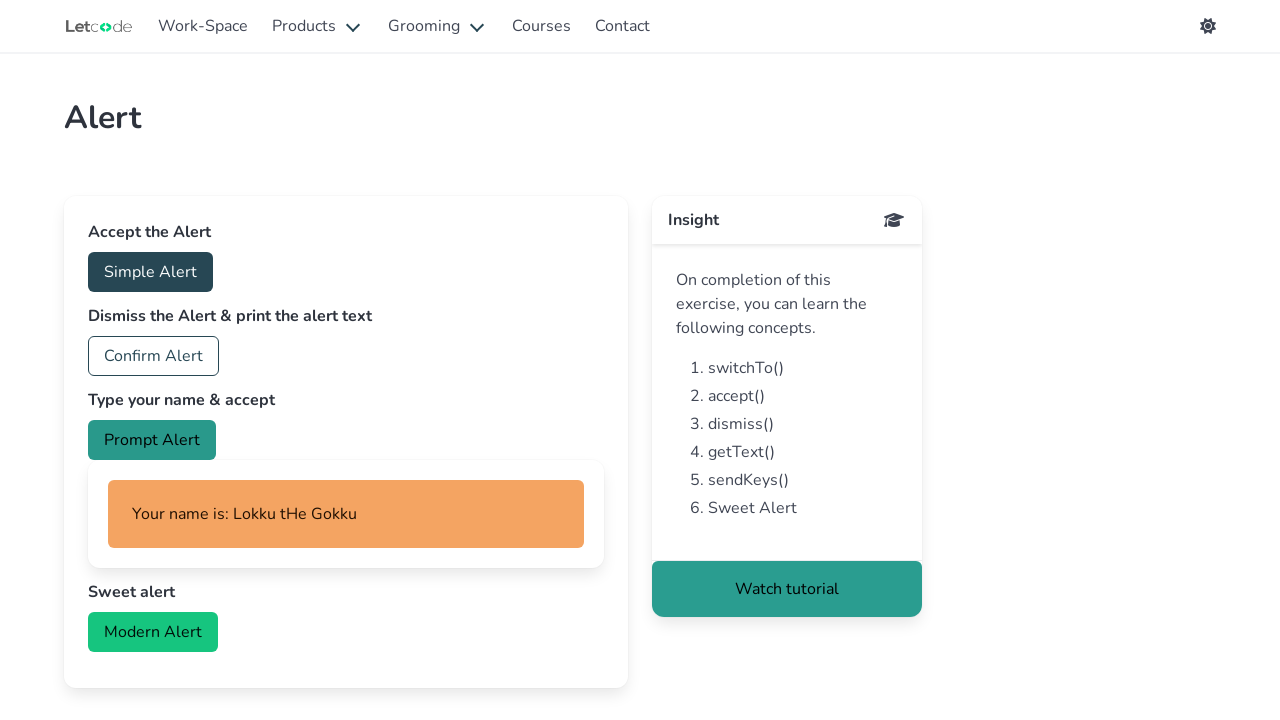

Waited for prompt alert to be handled with text input
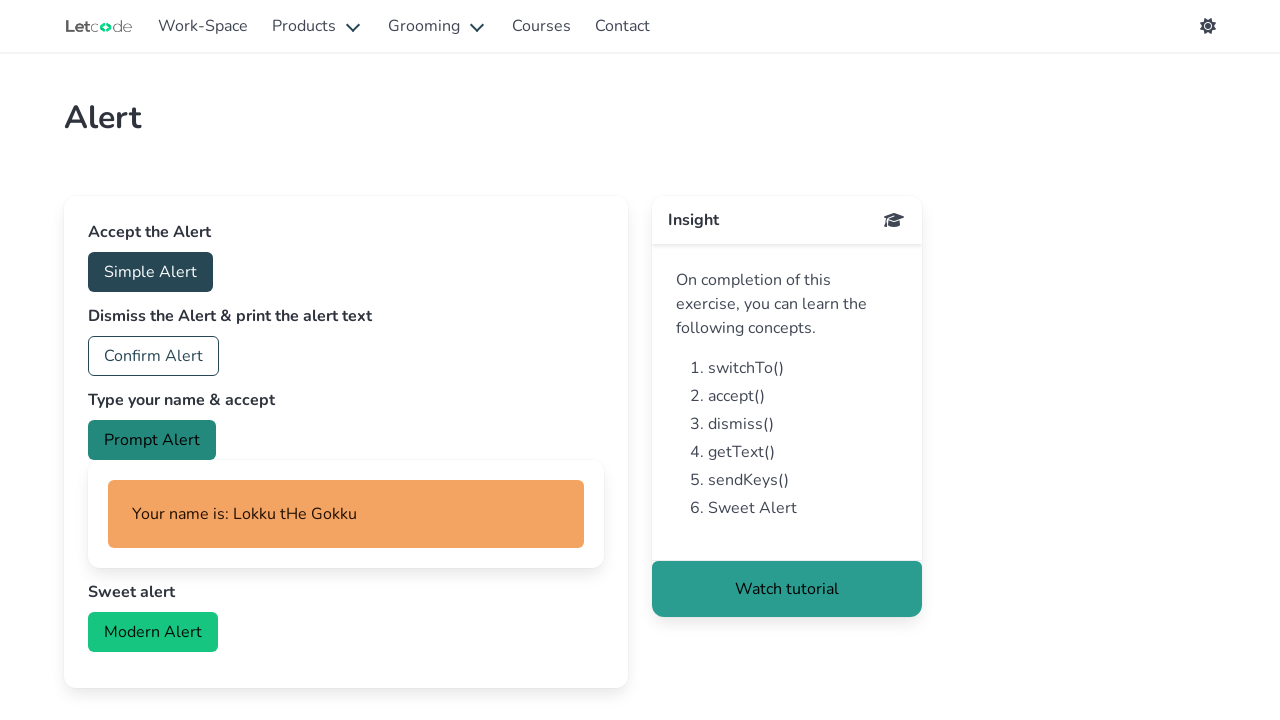

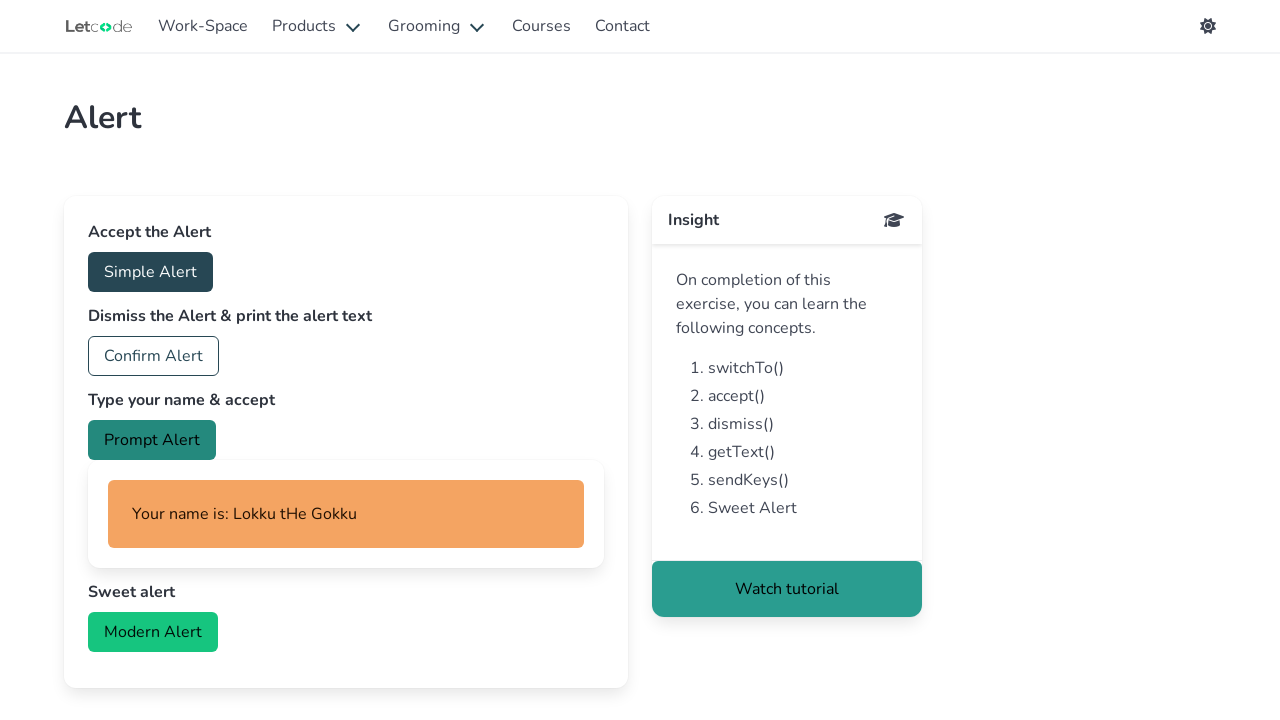